Tests window handling functionality by clicking a button that opens a new window, switching to it, reading text from the new window, and then closing it

Starting URL: https://demoqa.com/browser-windows

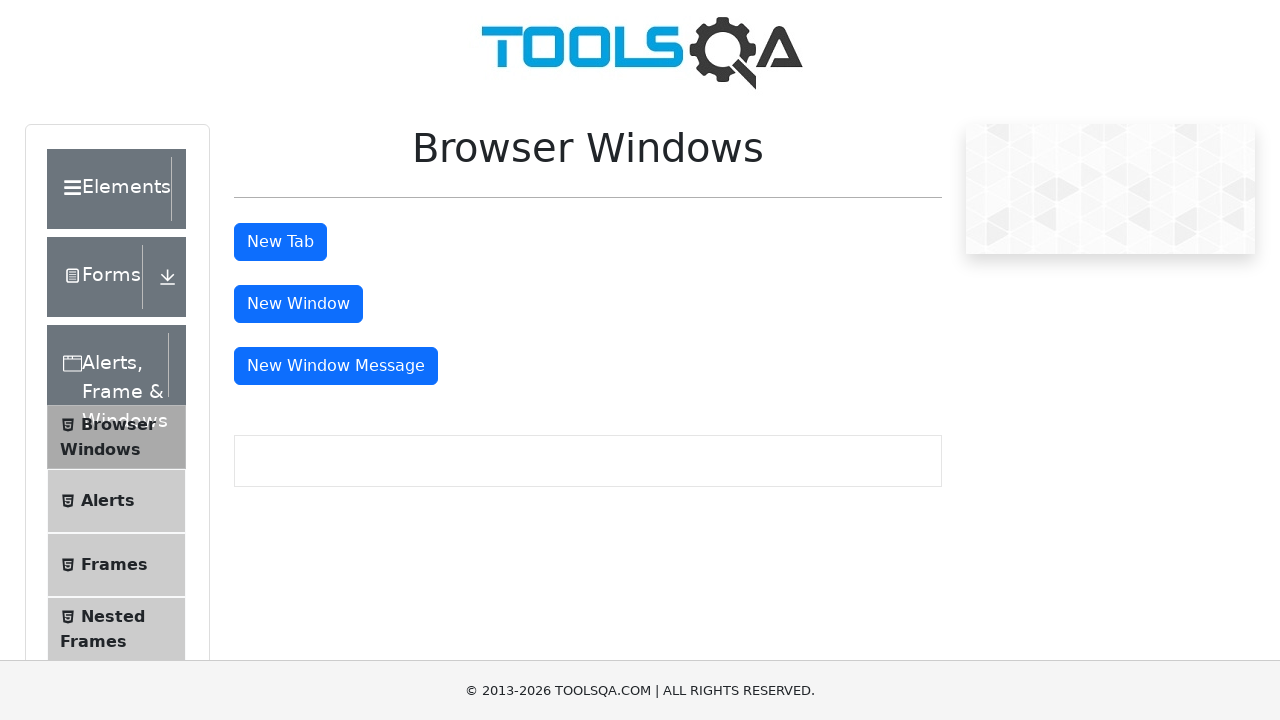

Clicked button to open new window at (298, 304) on #windowButton
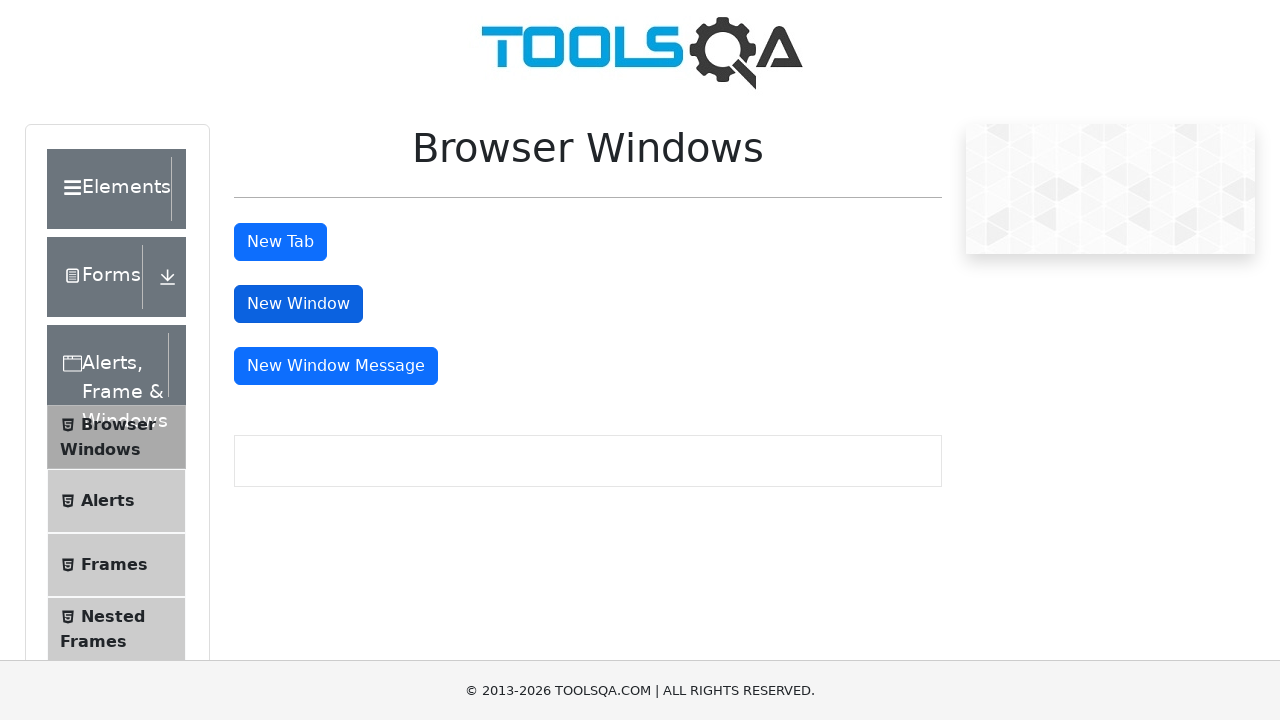

New window opened and captured
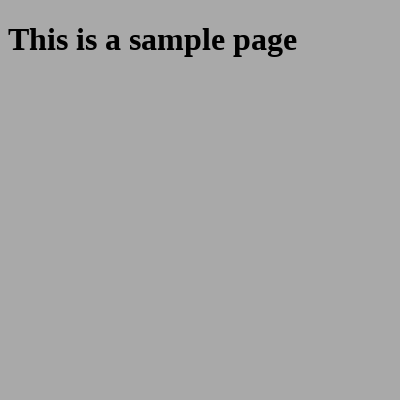

Retrieved heading text from new window: This is a sample page
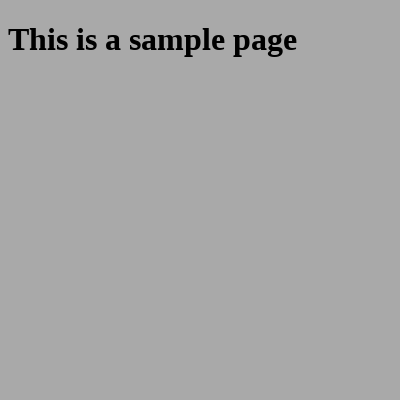

Closed the child window
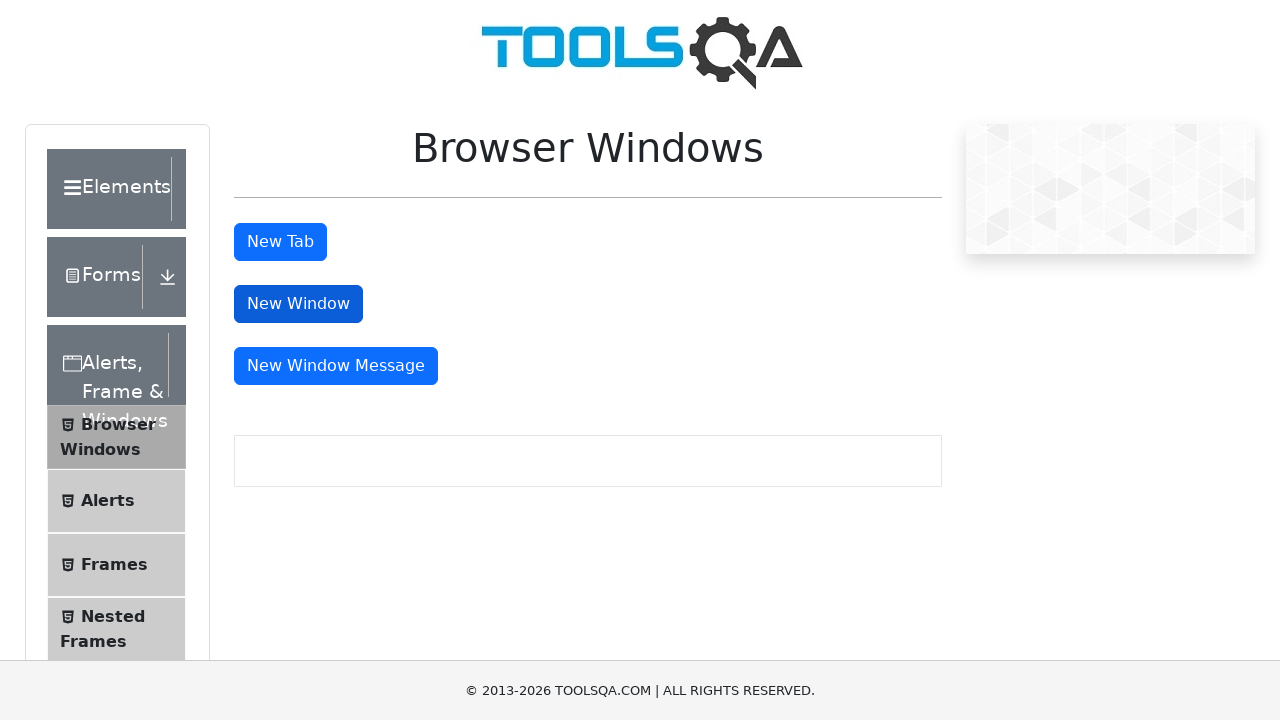

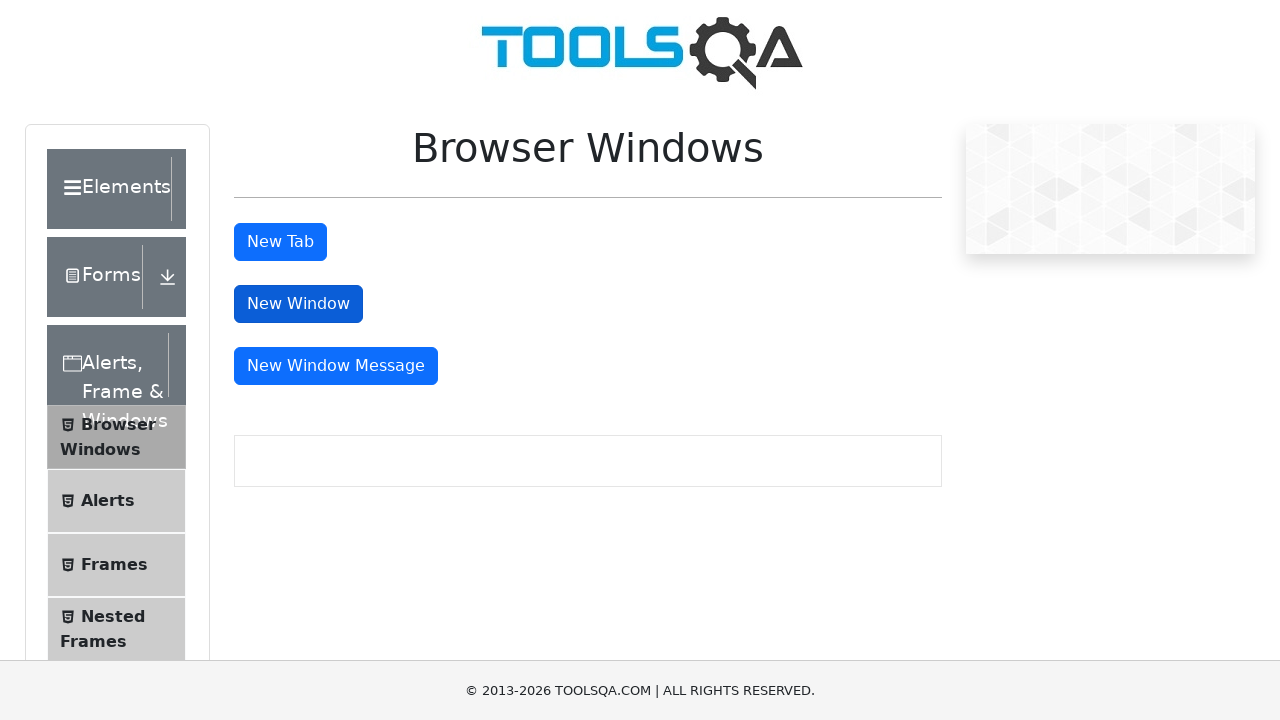